Tests iframe/frame switching functionality by navigating into multiple frames, clicking buttons inside frames, and switching between parent and child frames on a practice website.

Starting URL: https://leafground.com/frame.xhtml

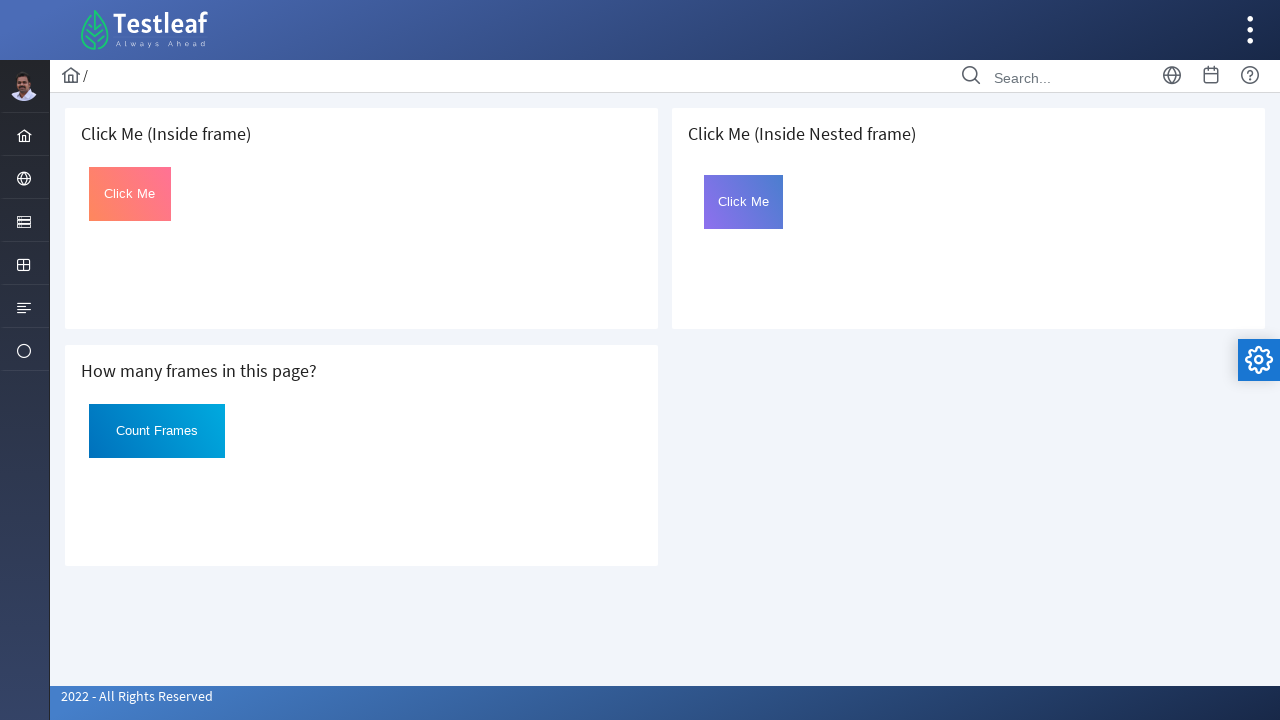

Located first iframe frame
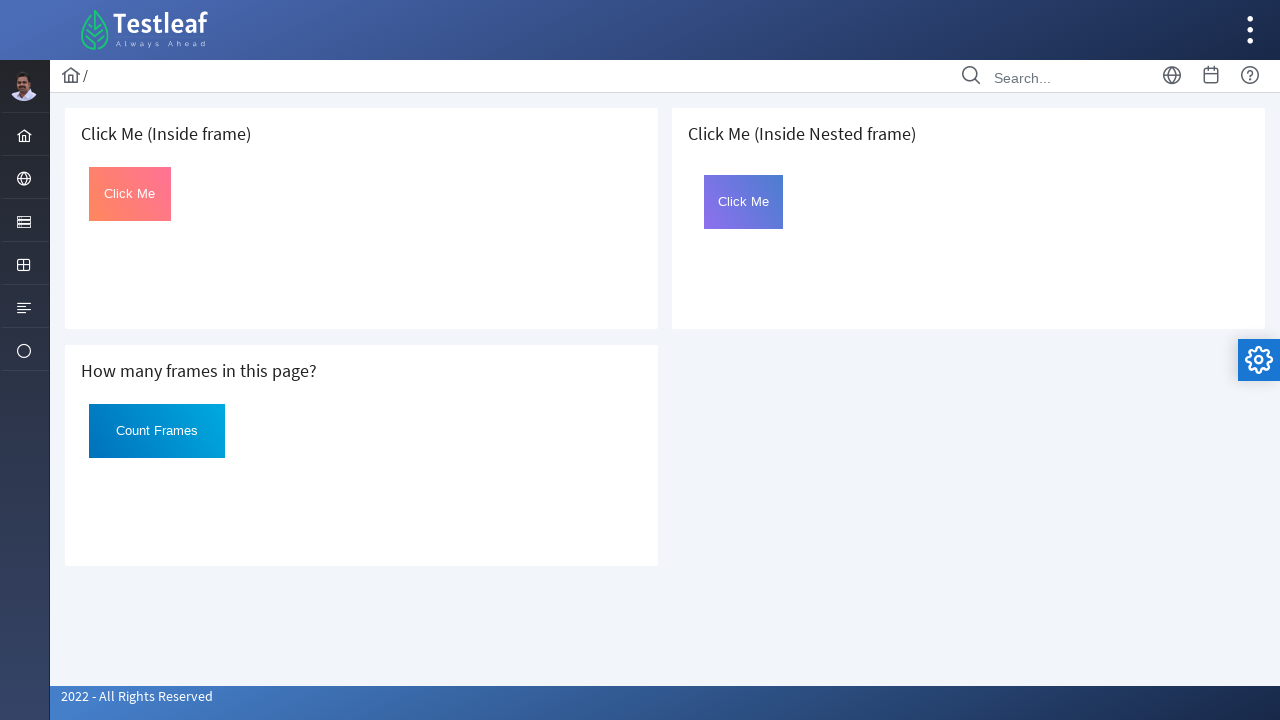

Clicked button in first frame at (130, 194) on iframe >> nth=0 >> internal:control=enter-frame >> #Click
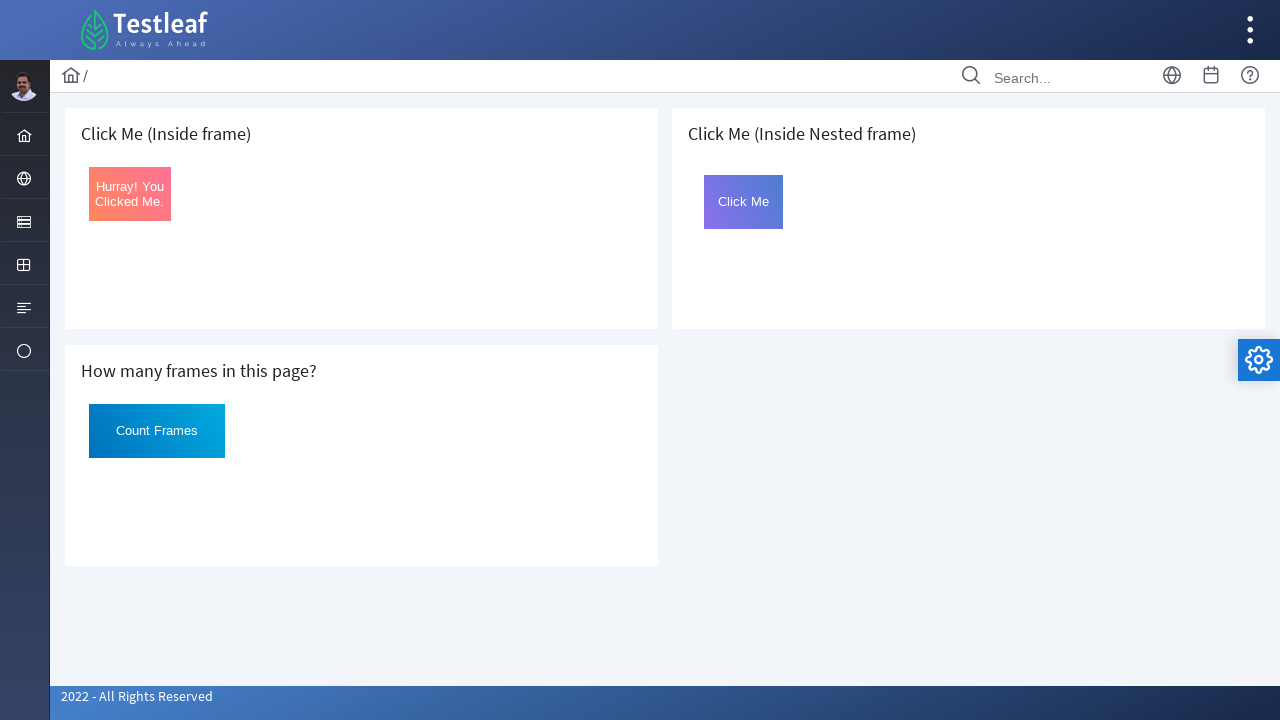

Located second iframe using xpath
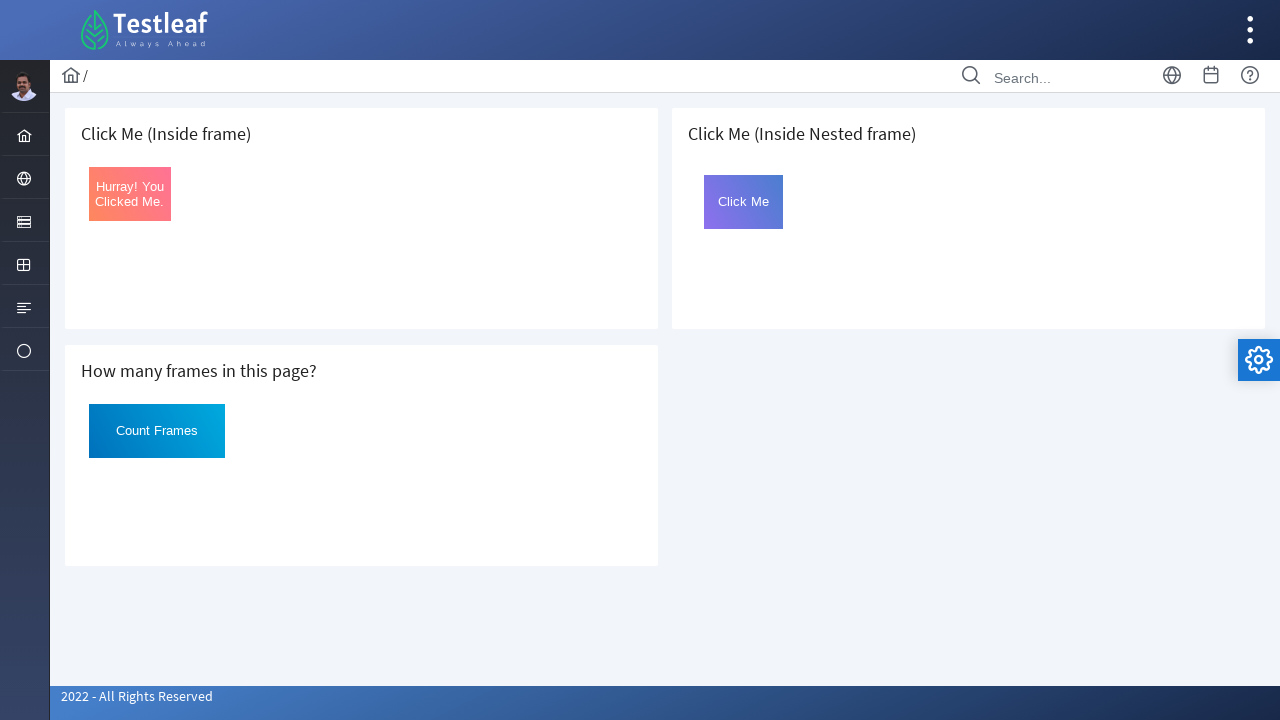

Located 'Count Frames' button in second frame
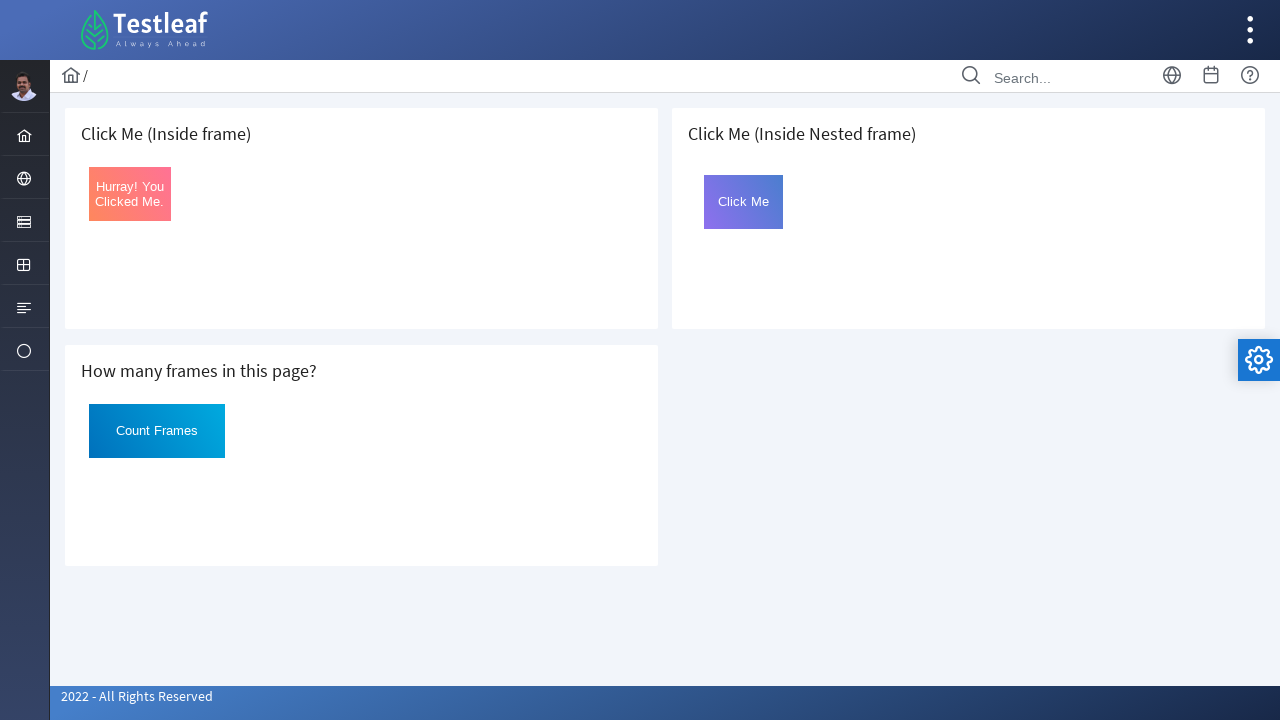

Waited for 'Count Frames' button to be ready
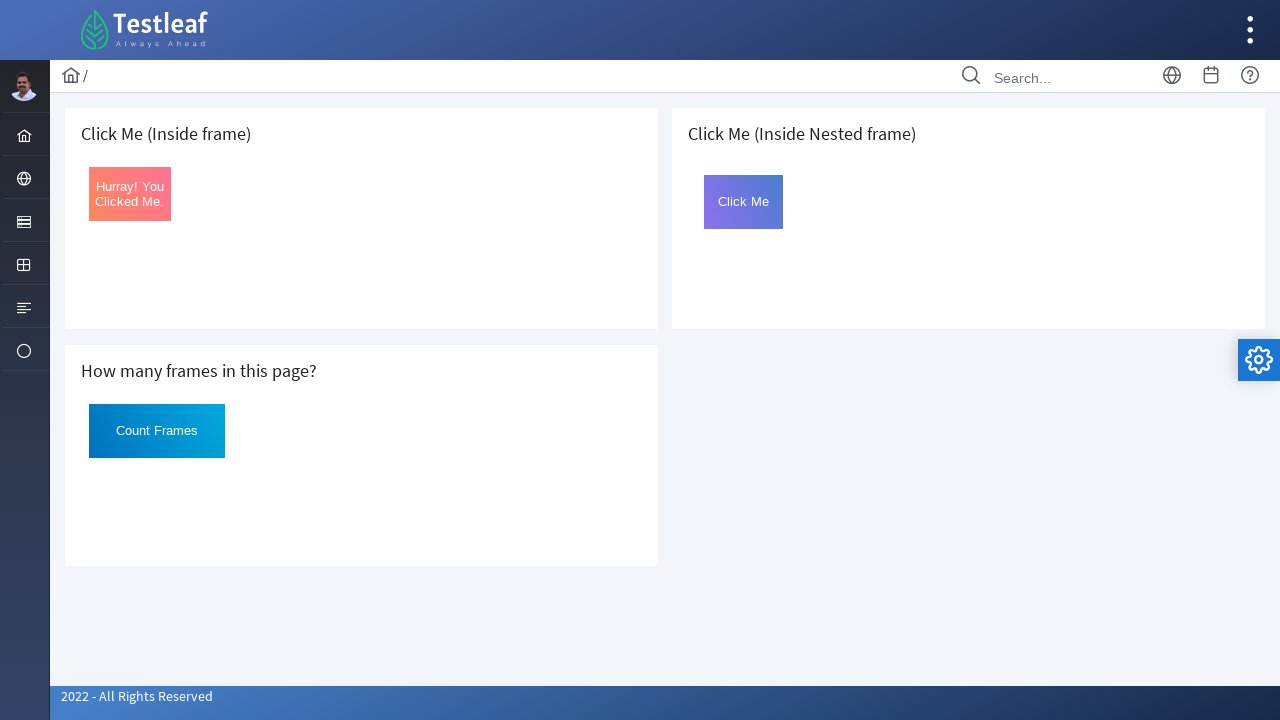

Located third iframe (outer frame)
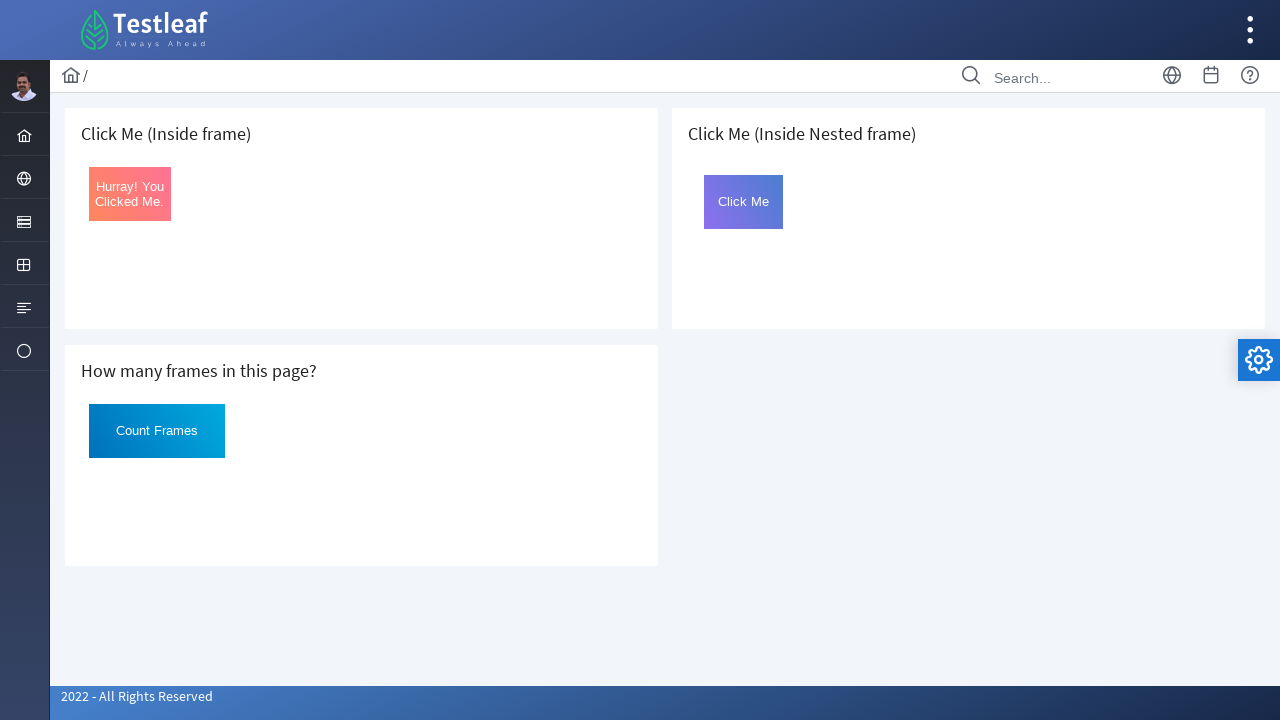

Located nested frame named 'frame2' inside third iframe
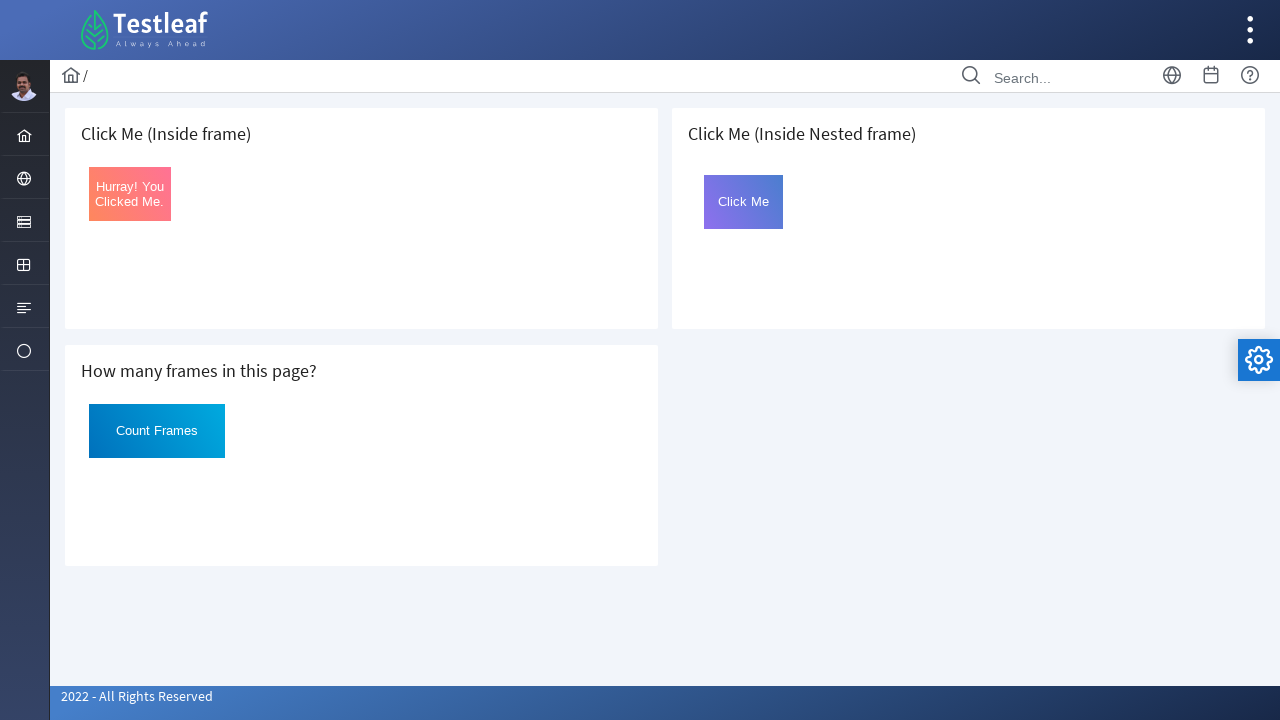

Clicked button in nested frame at (744, 202) on iframe >> nth=2 >> internal:control=enter-frame >> iframe[name='frame2'] >> inte
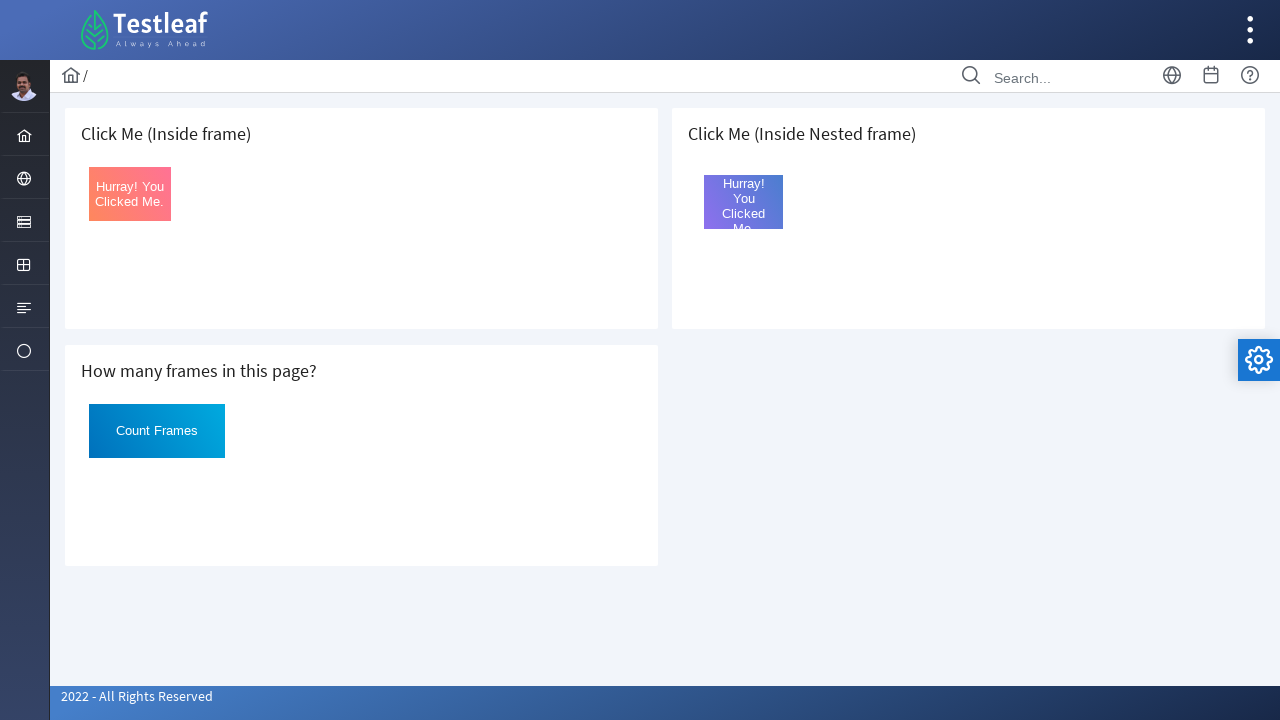

Retrieved page title
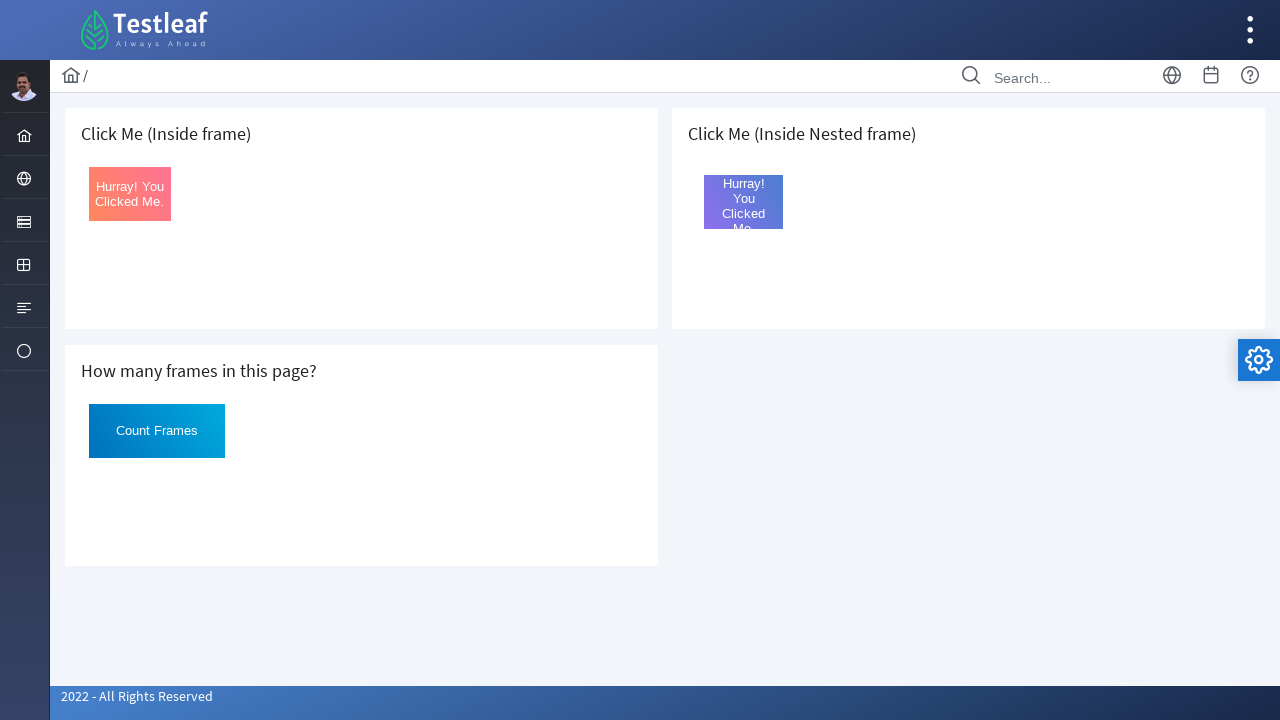

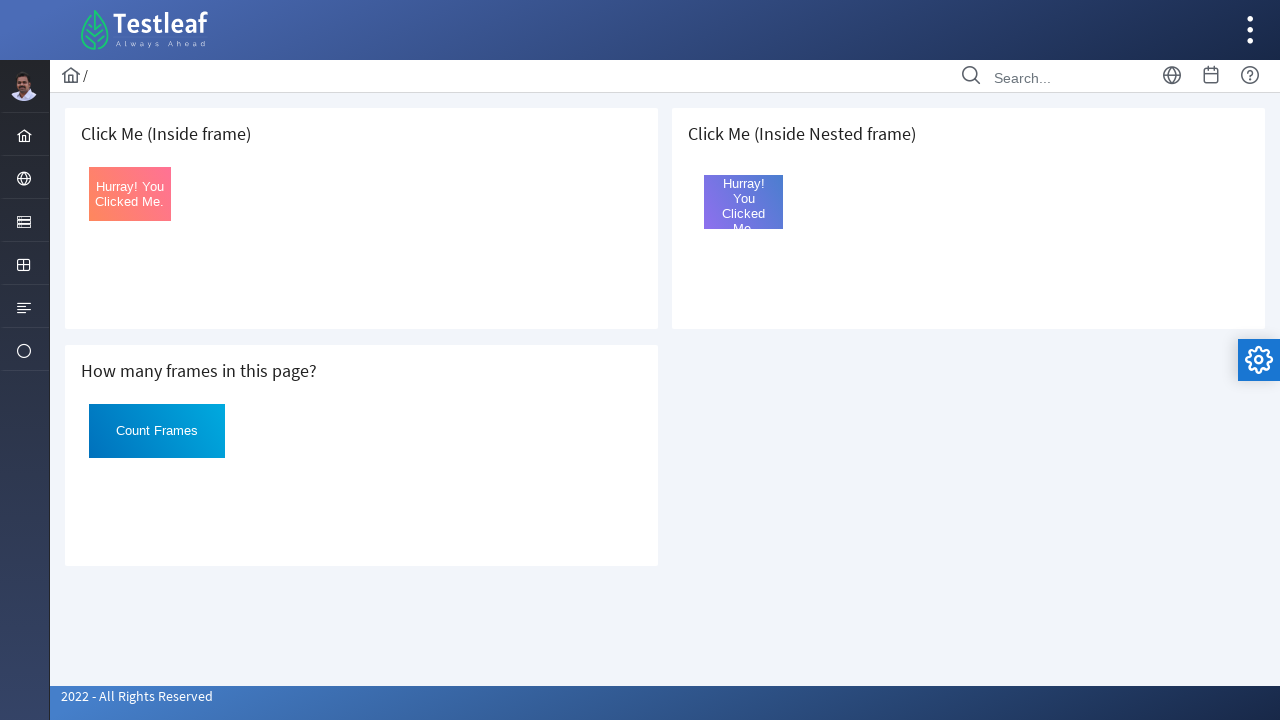